Navigates to a shop page and clicks the pagination button to go to the next page of products

Starting URL: https://scrapeme.live/shop/

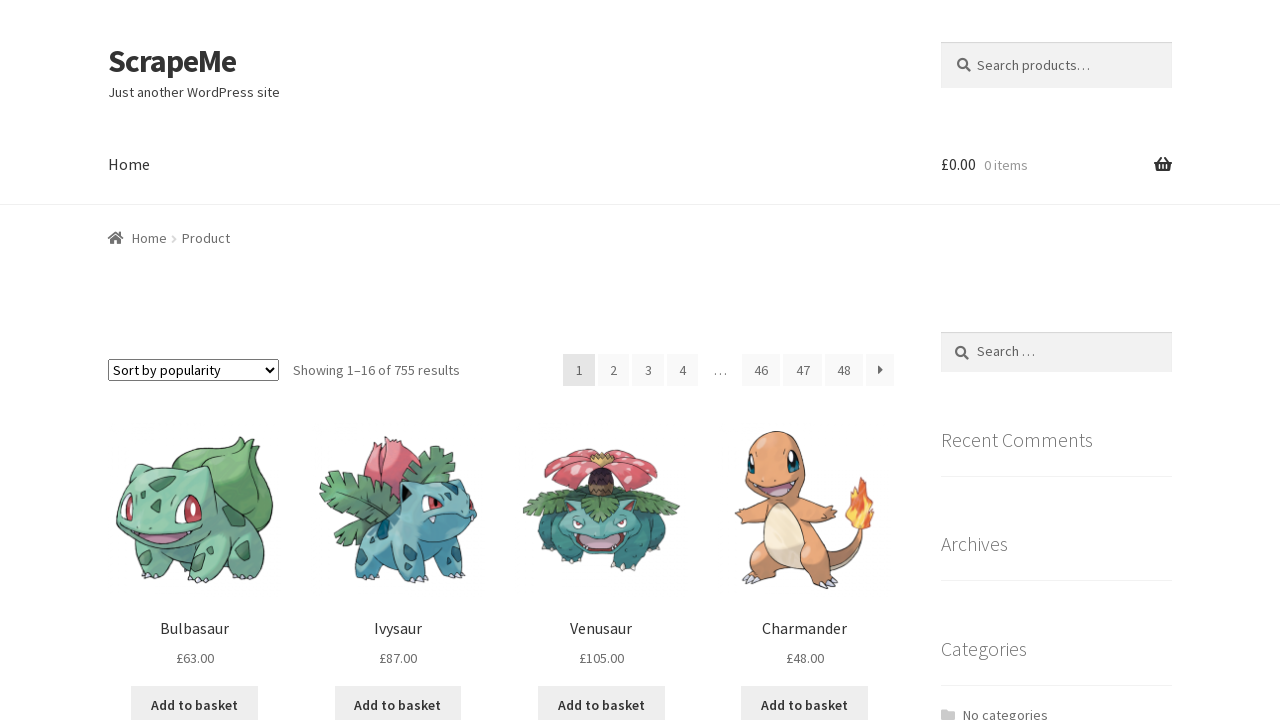

Clicked the next page pagination button to navigate to the next page of products at (880, 370) on a.next.page-numbers
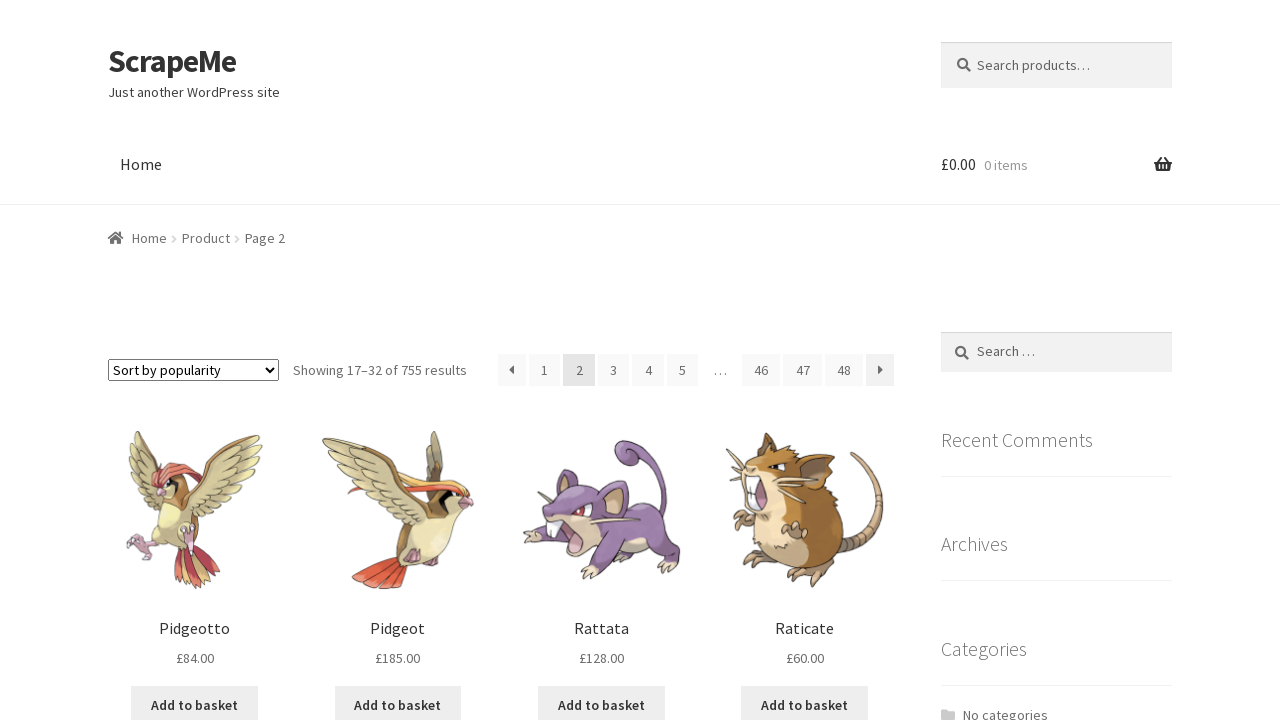

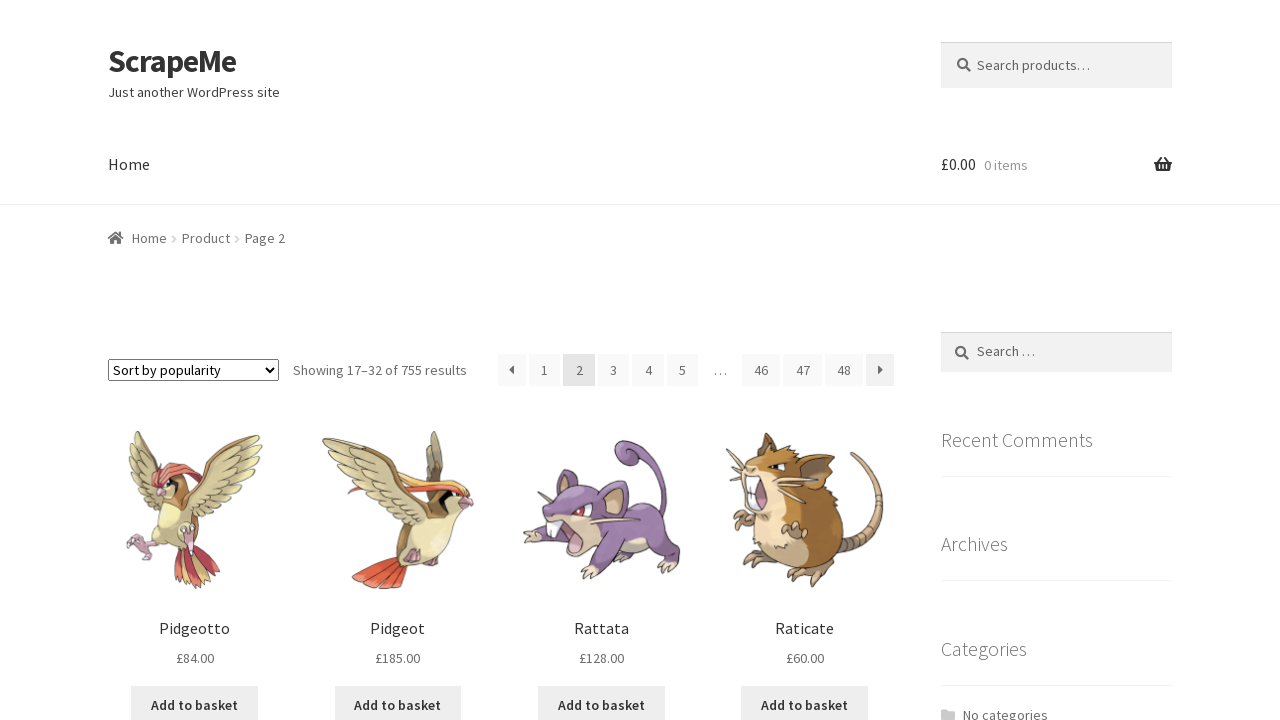